Tests forgot password functionality by entering an email and submitting the form

Starting URL: http://the-internet.herokuapp.com/forgot_password

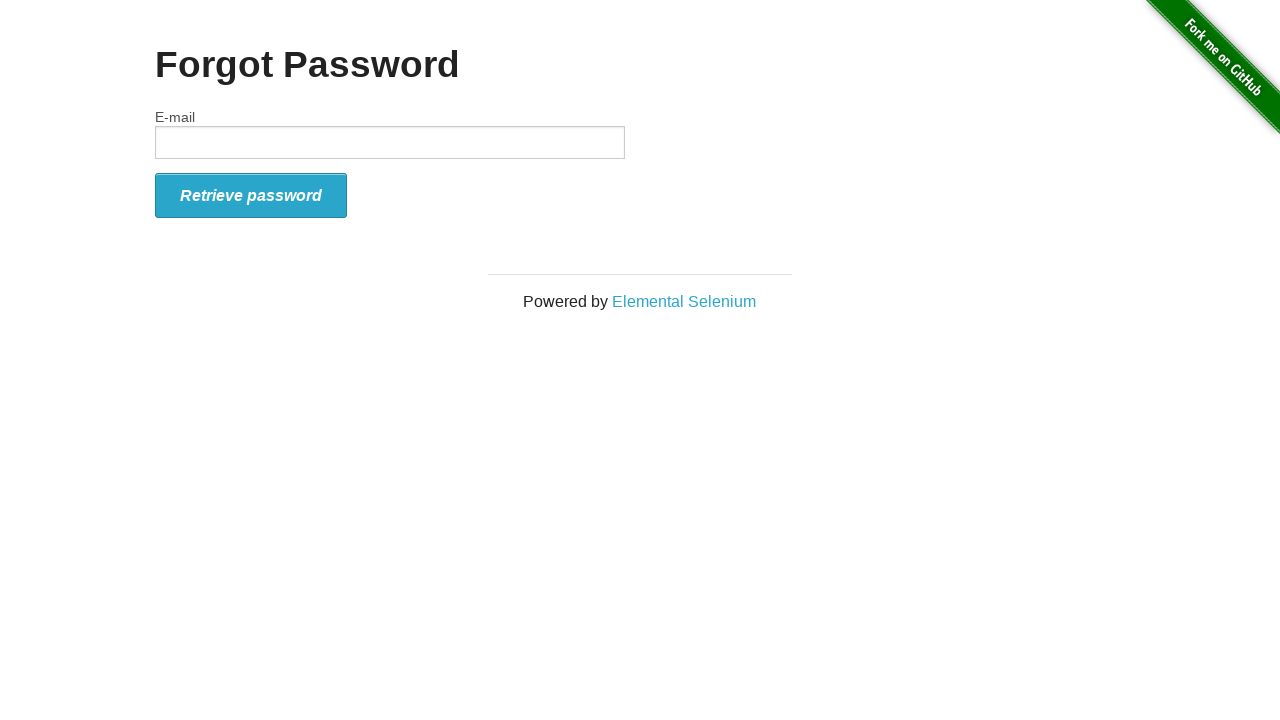

Filled email field with 'test@yopmail.com' on input#email
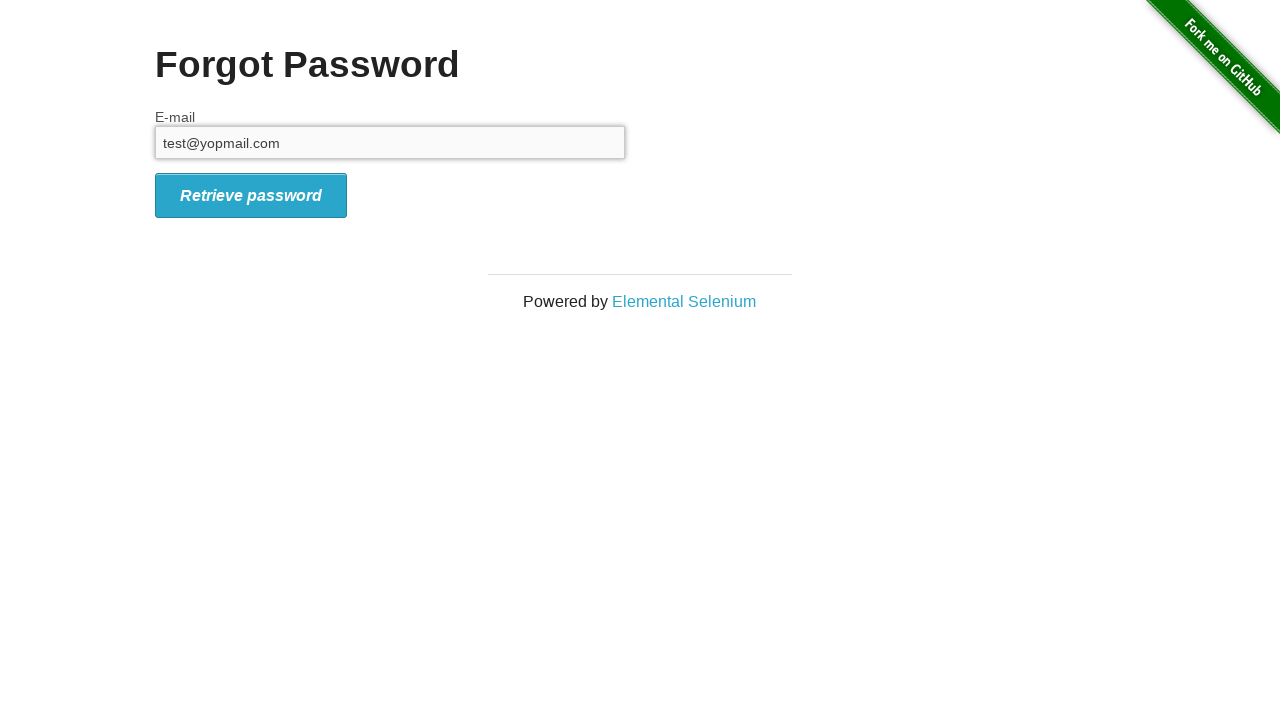

Clicked submit button to process forgot password request at (251, 195) on i.icon-2x.icon-signin
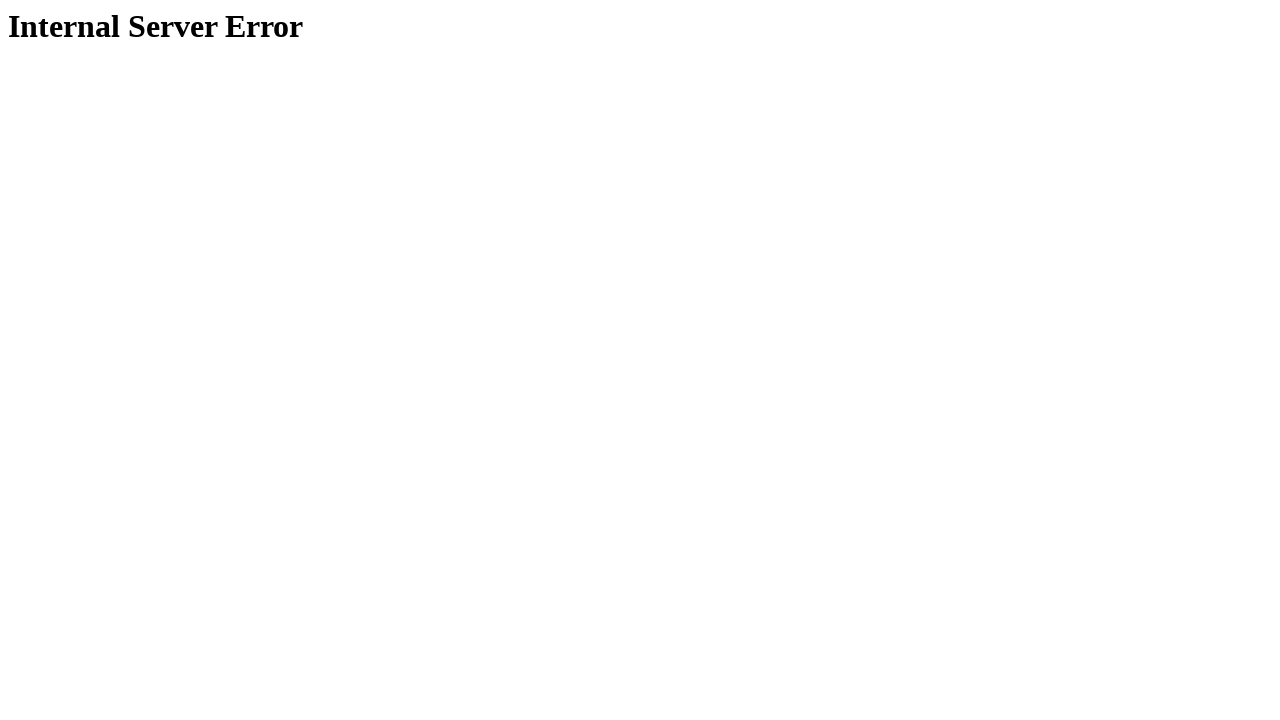

Waited for response page to load
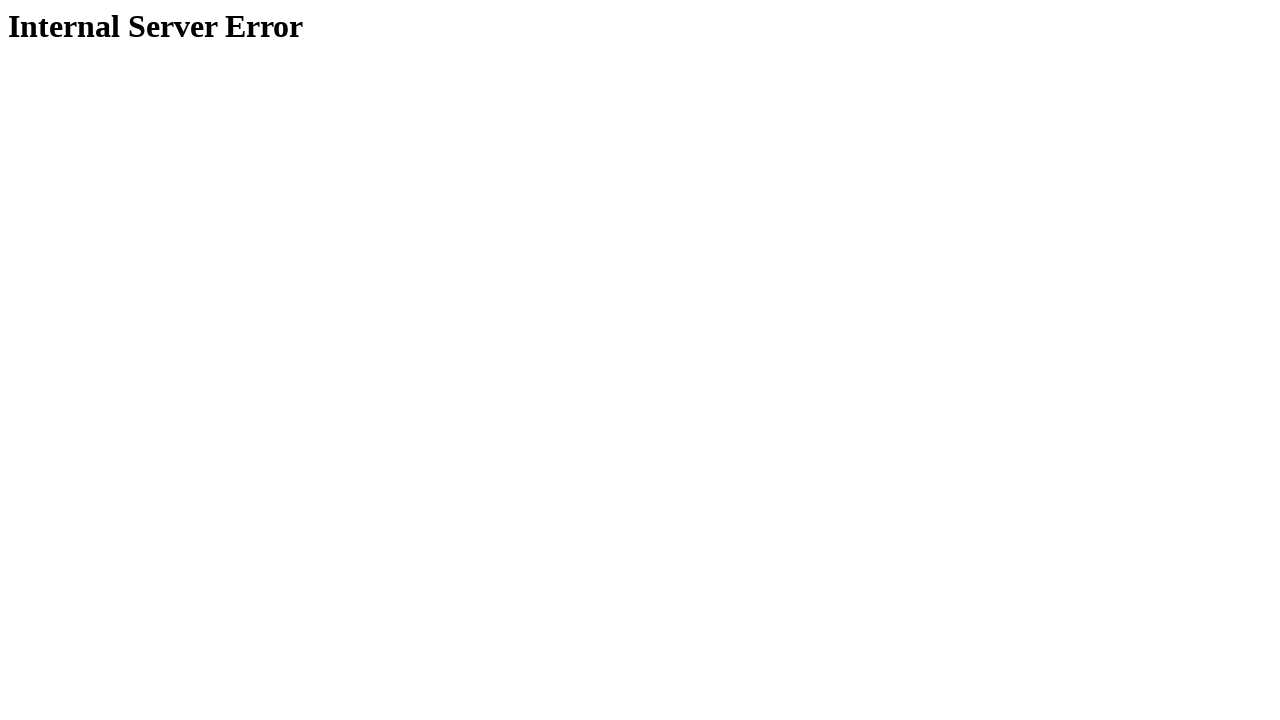

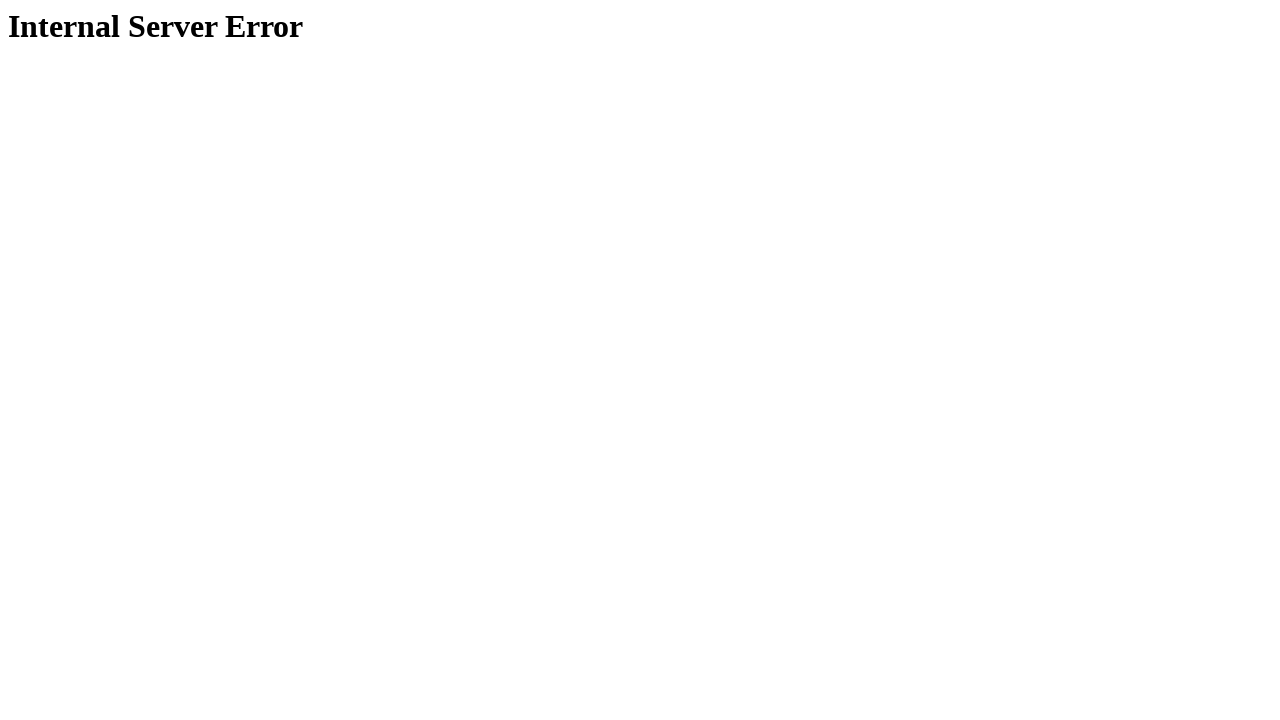